Tests the date picker functionality by clearing the existing date using keyboard shortcuts (select all + delete) and entering a new date that is 10 days in the future.

Starting URL: https://demoqa.com/date-picker

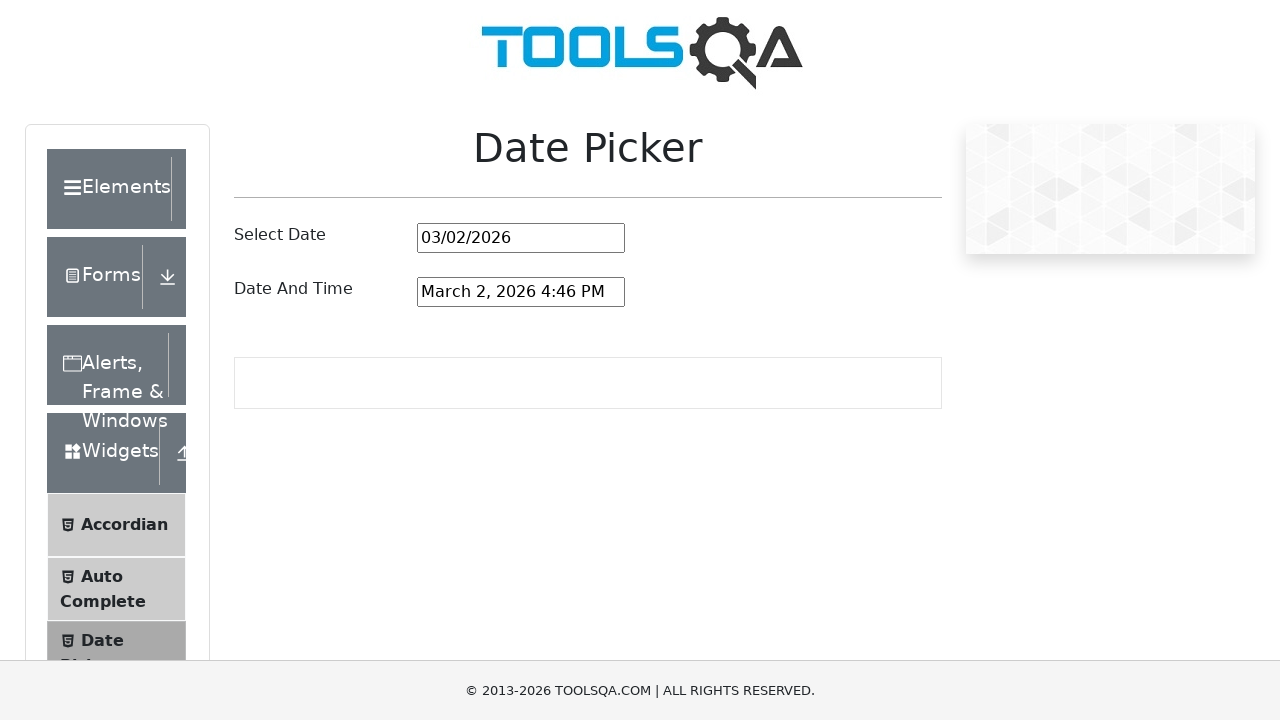

Calculated future date: 03/12/2026
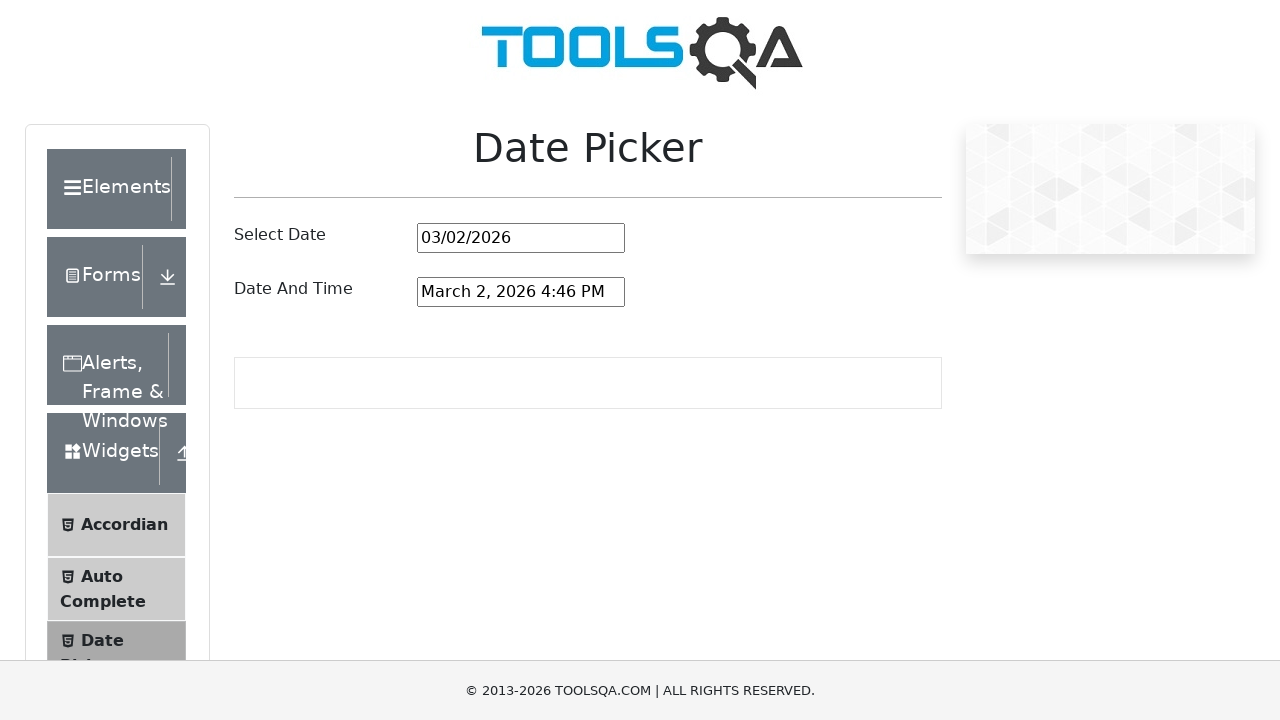

Located date picker input element
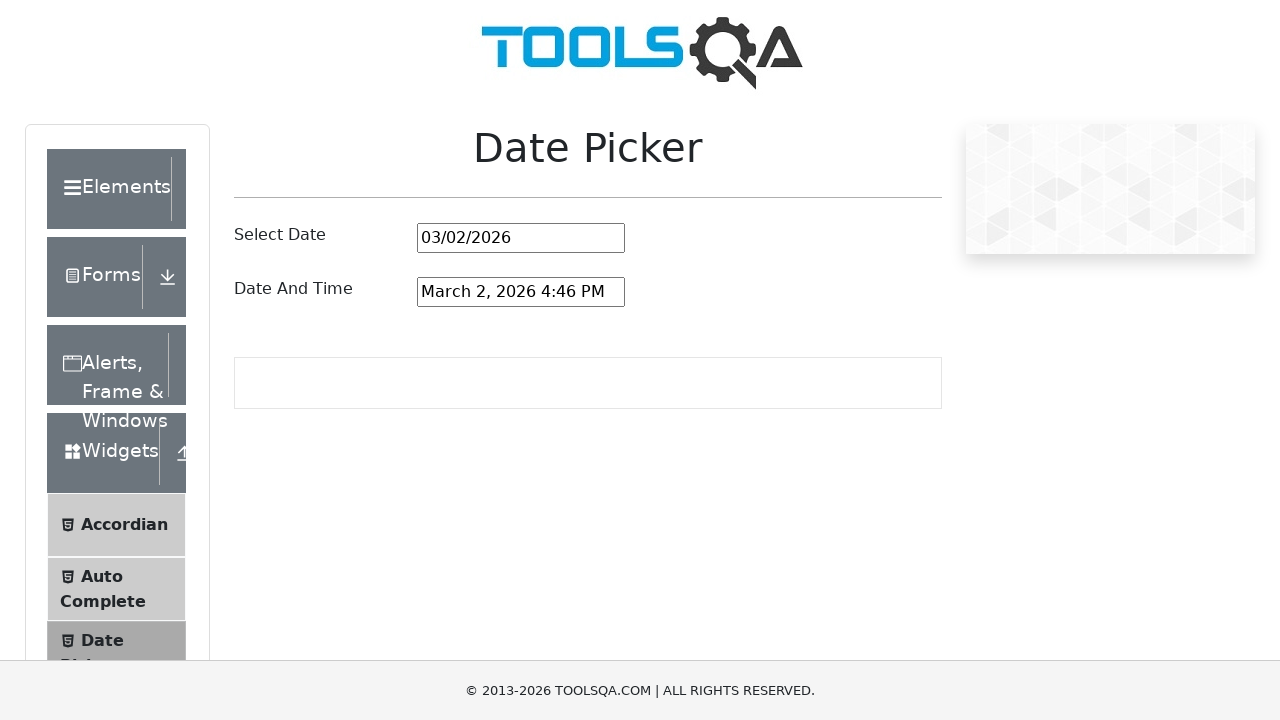

Clicked on date input field at (521, 238) on #datePickerMonthYearInput
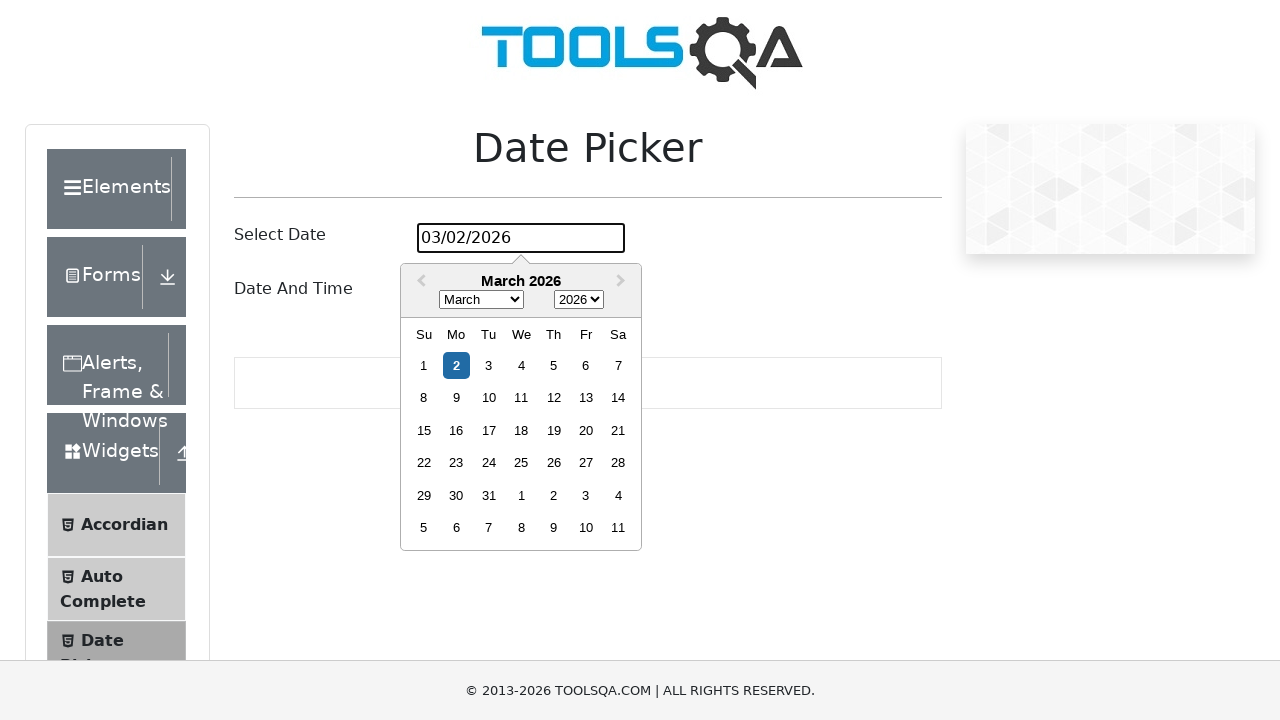

Selected all text in date field using Ctrl+A
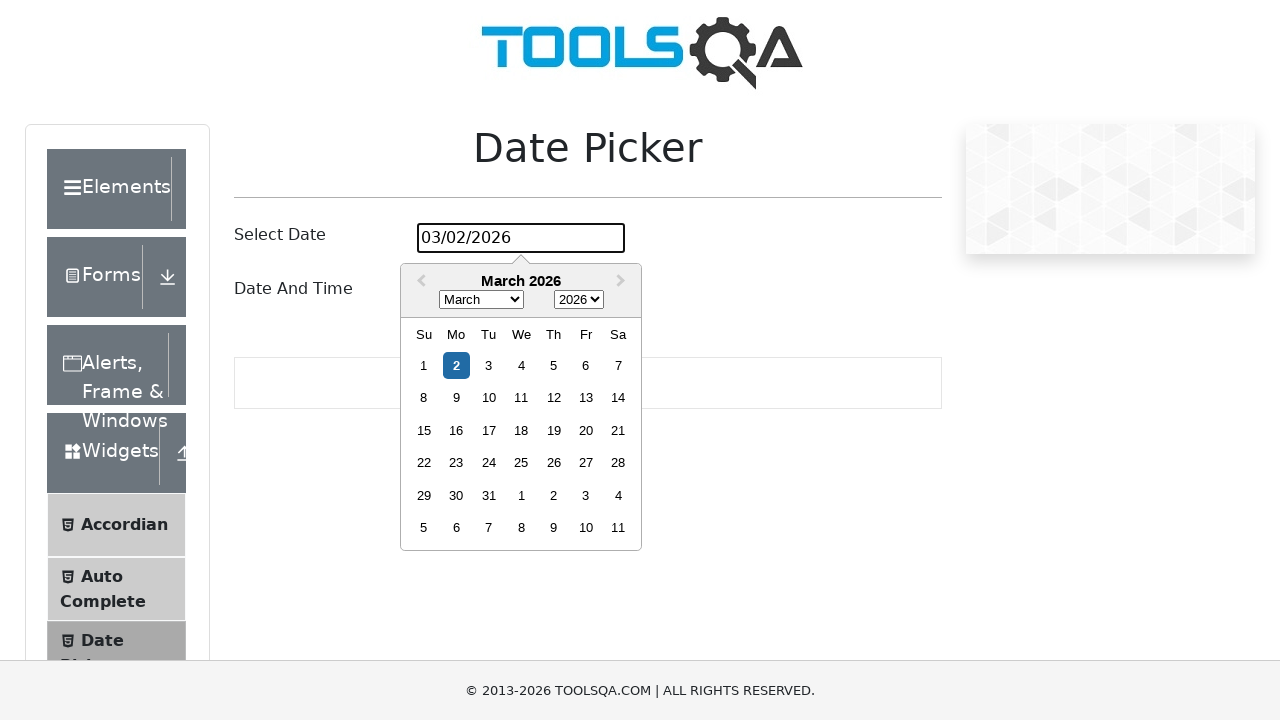

Waited 500ms
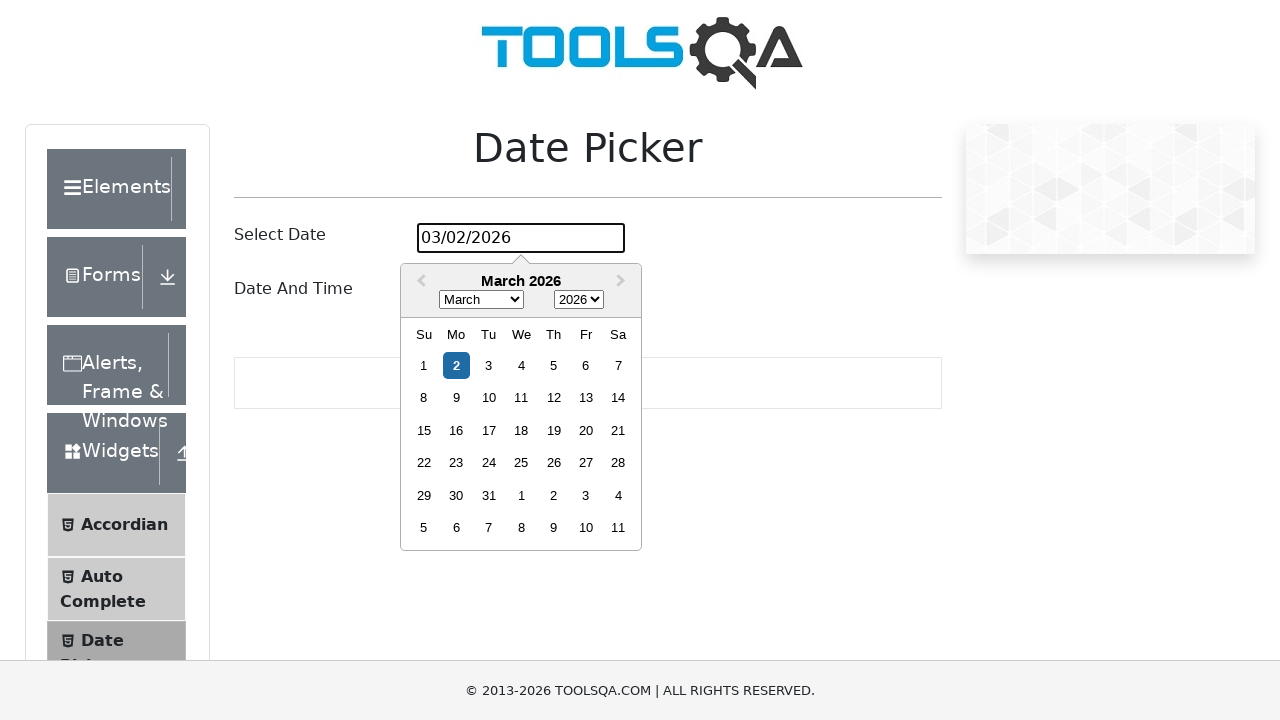

Deleted selected date text
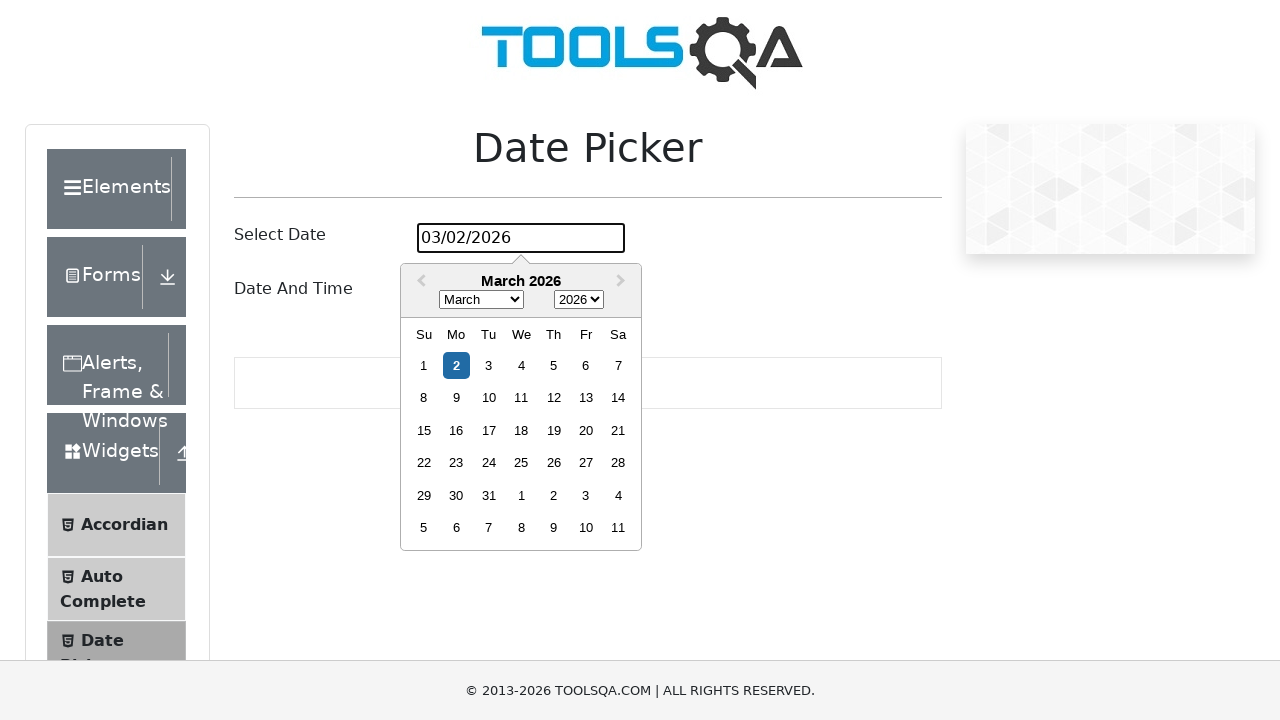

Waited 500ms
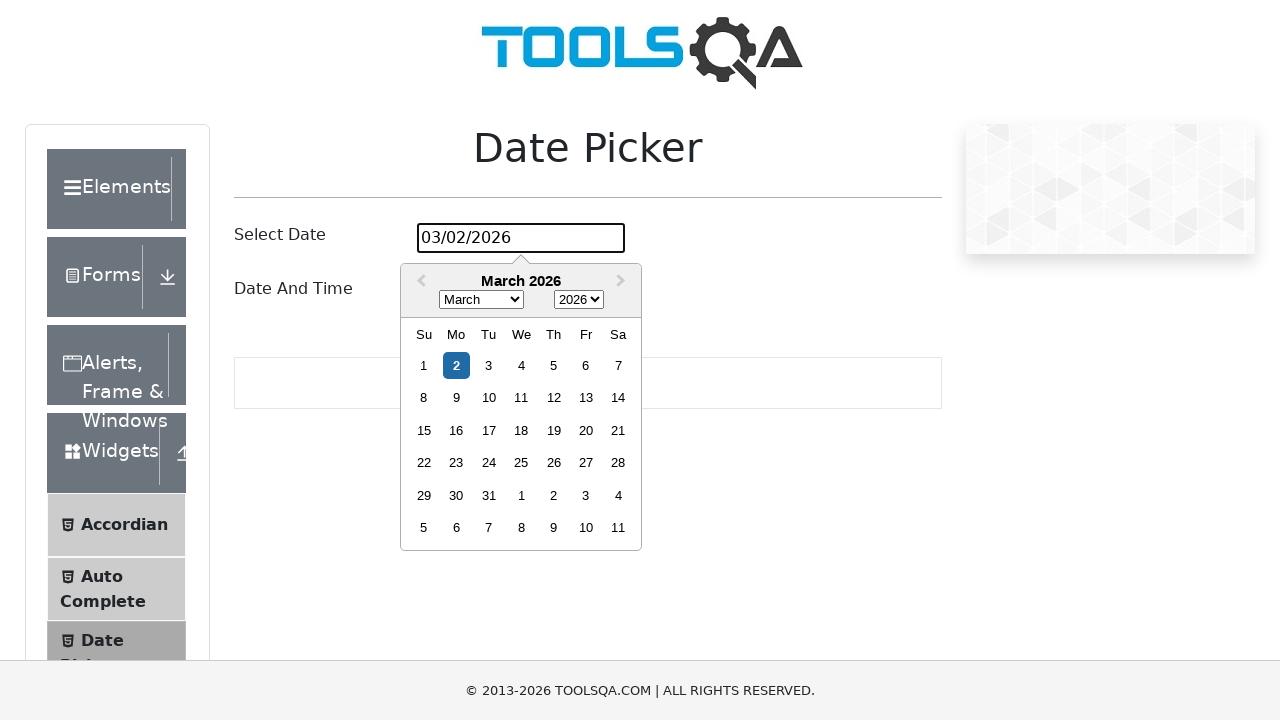

Typed new date: 03/12/2026 on #datePickerMonthYearInput
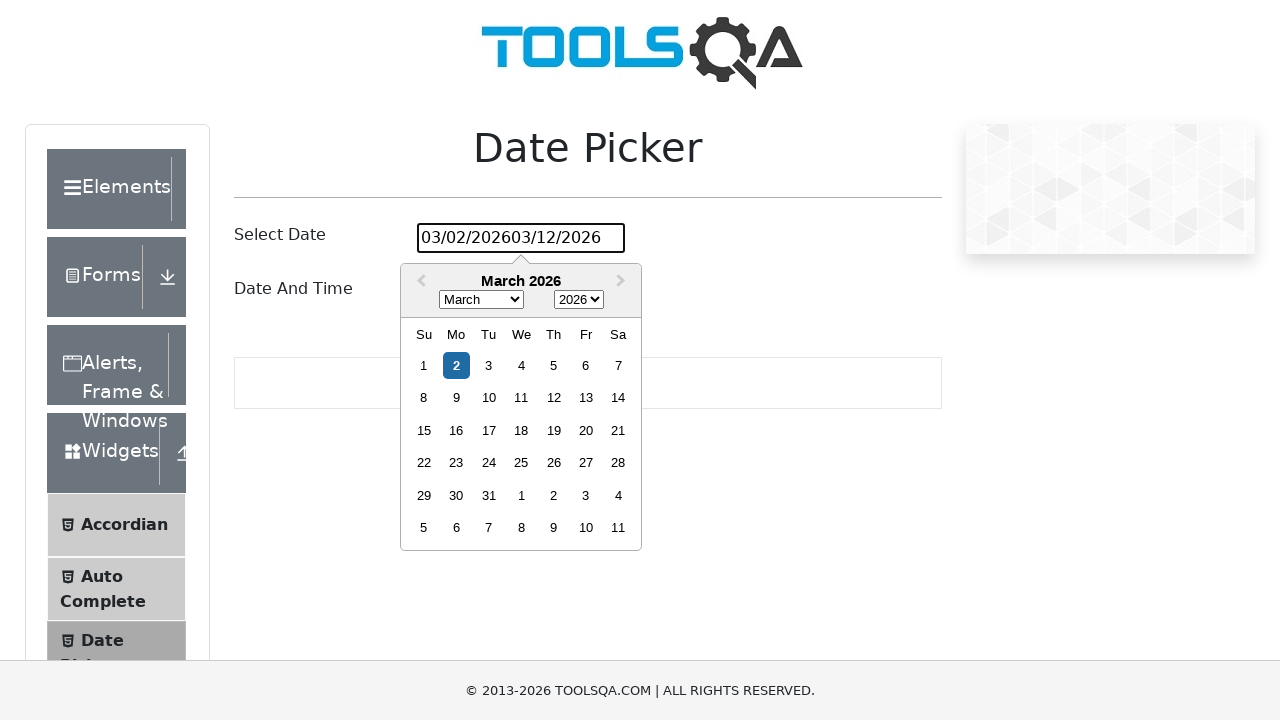

Waited 500ms for date to be applied
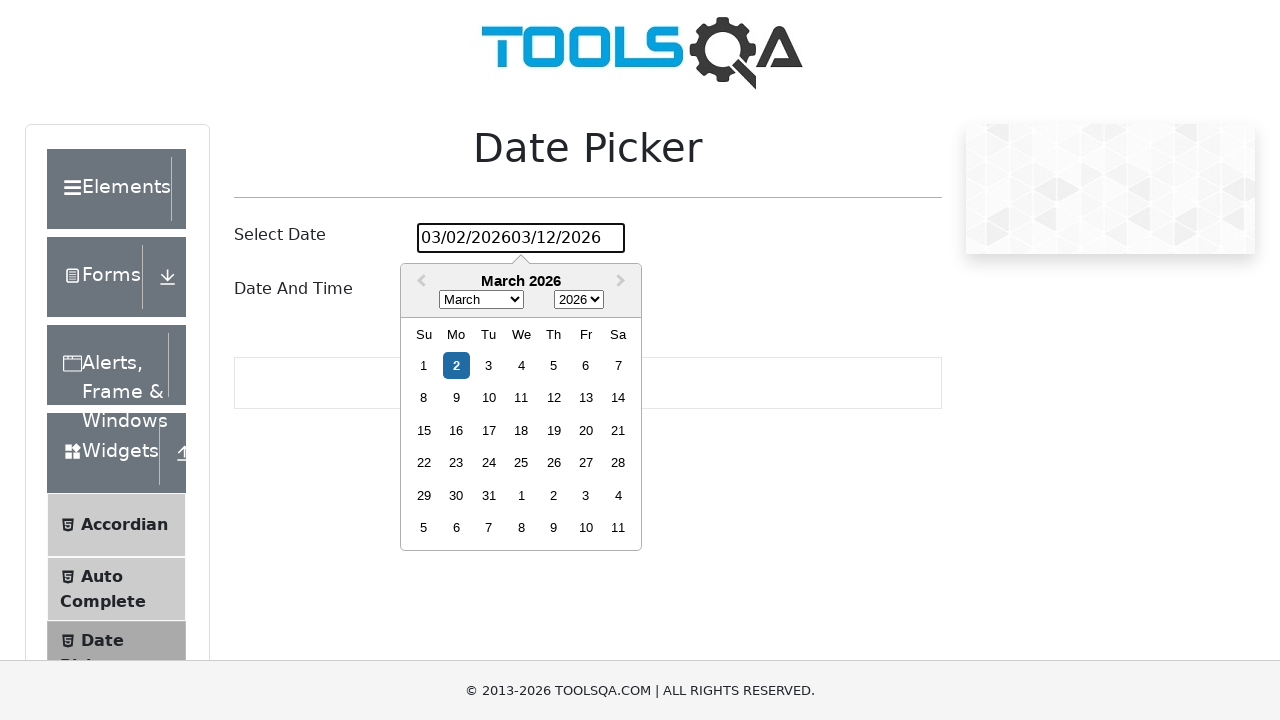

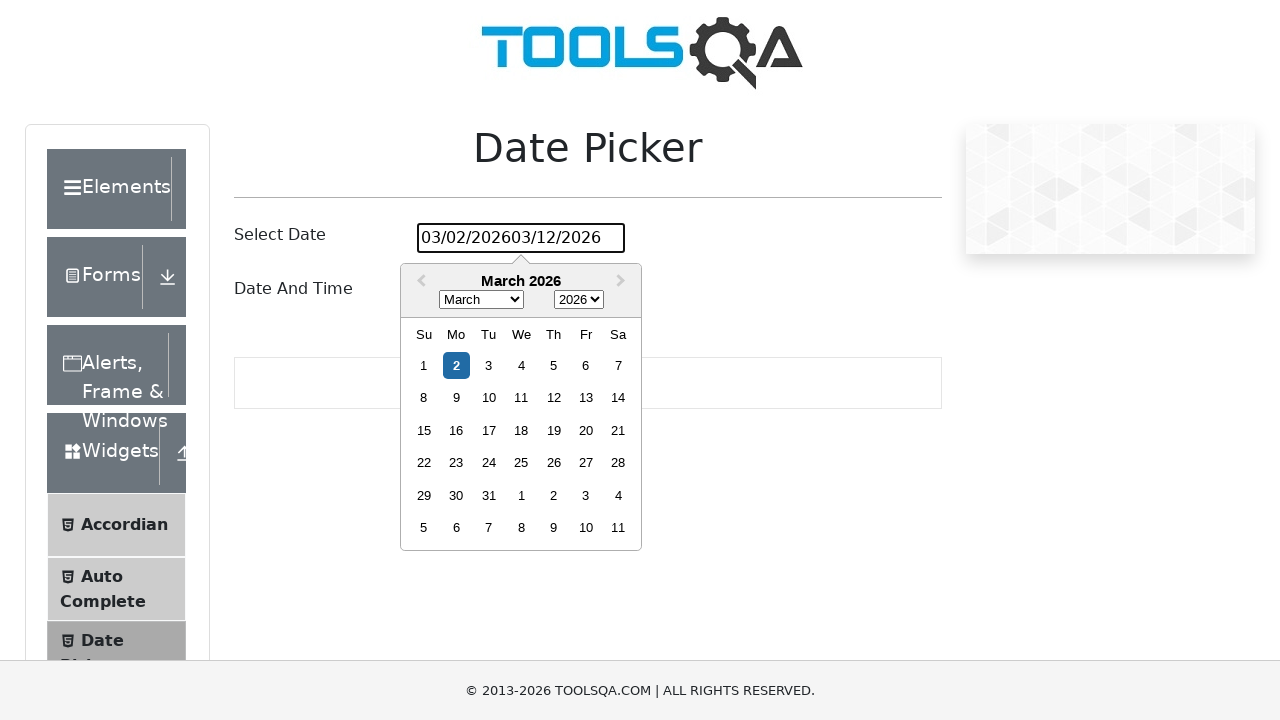